Tests multiple window handling by clicking a link that opens a new window, switching to the new window, and verifying that the new window has the expected title "New Window".

Starting URL: https://practice.cydeo.com/windows

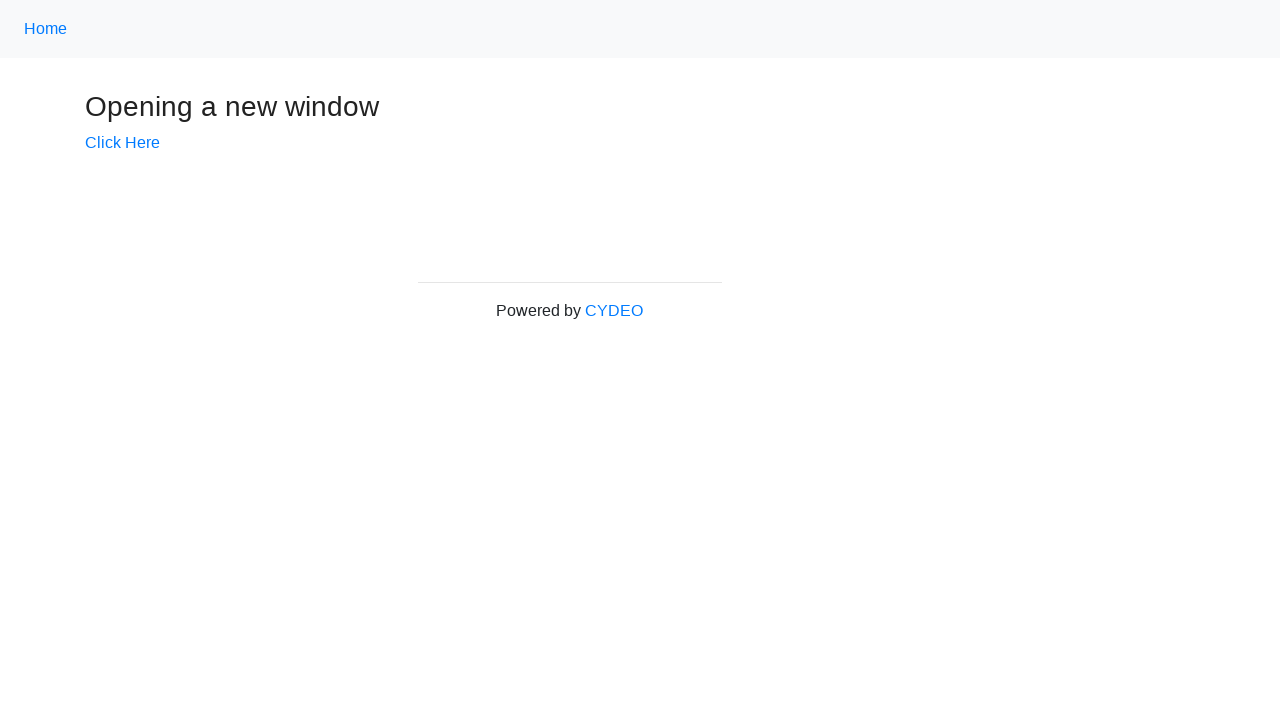

Verified initial page title is 'Windows'
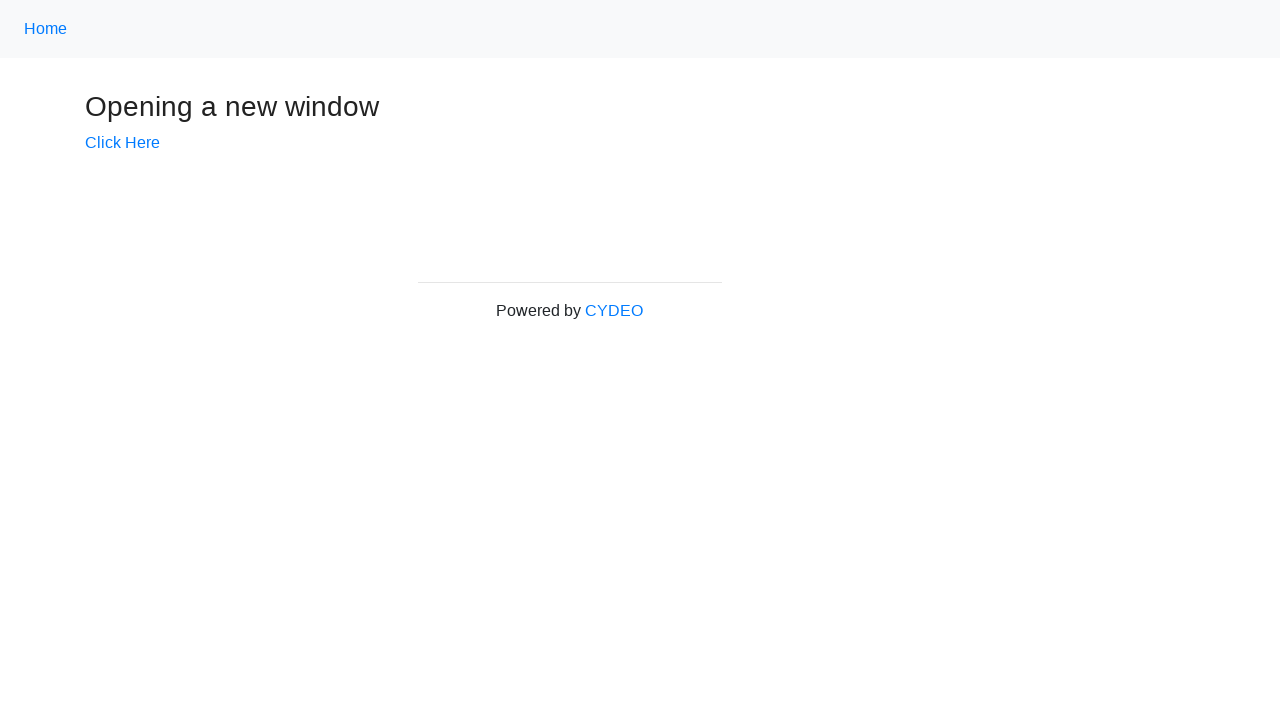

Clicked 'Click Here' link to open new window at (122, 143) on text=Click Here
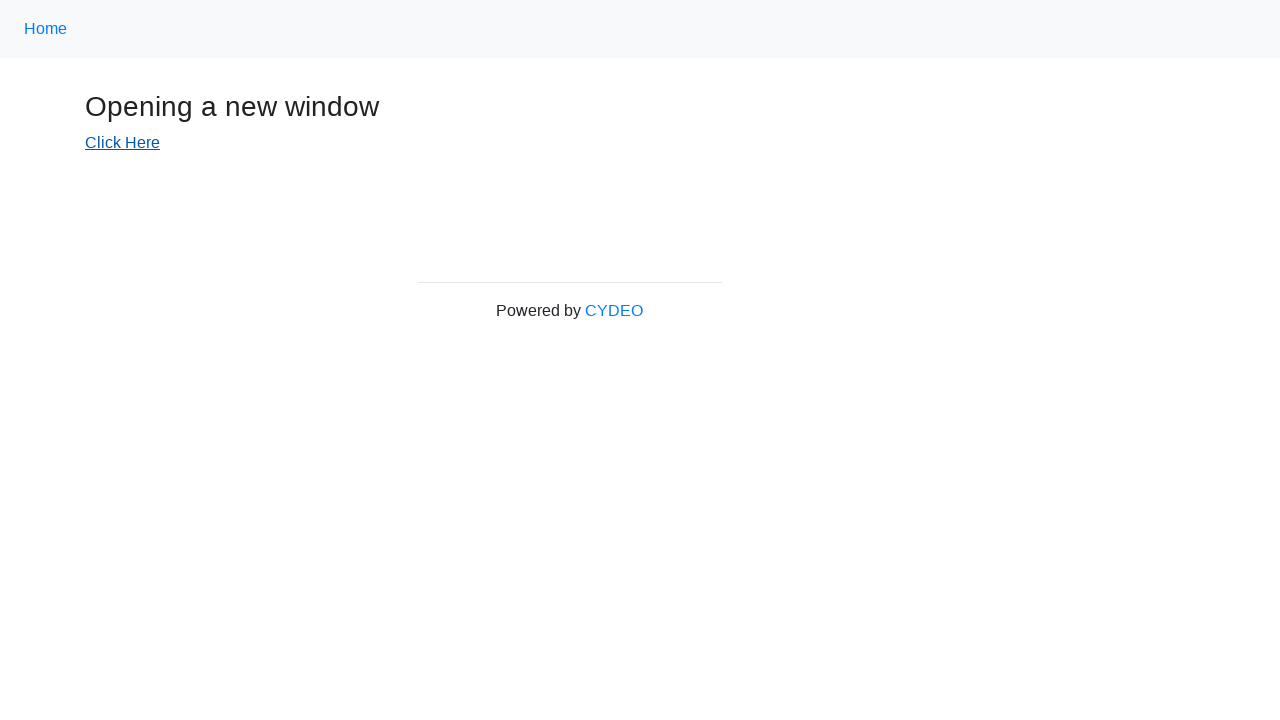

New window opened and captured at (122, 143) on text=Click Here
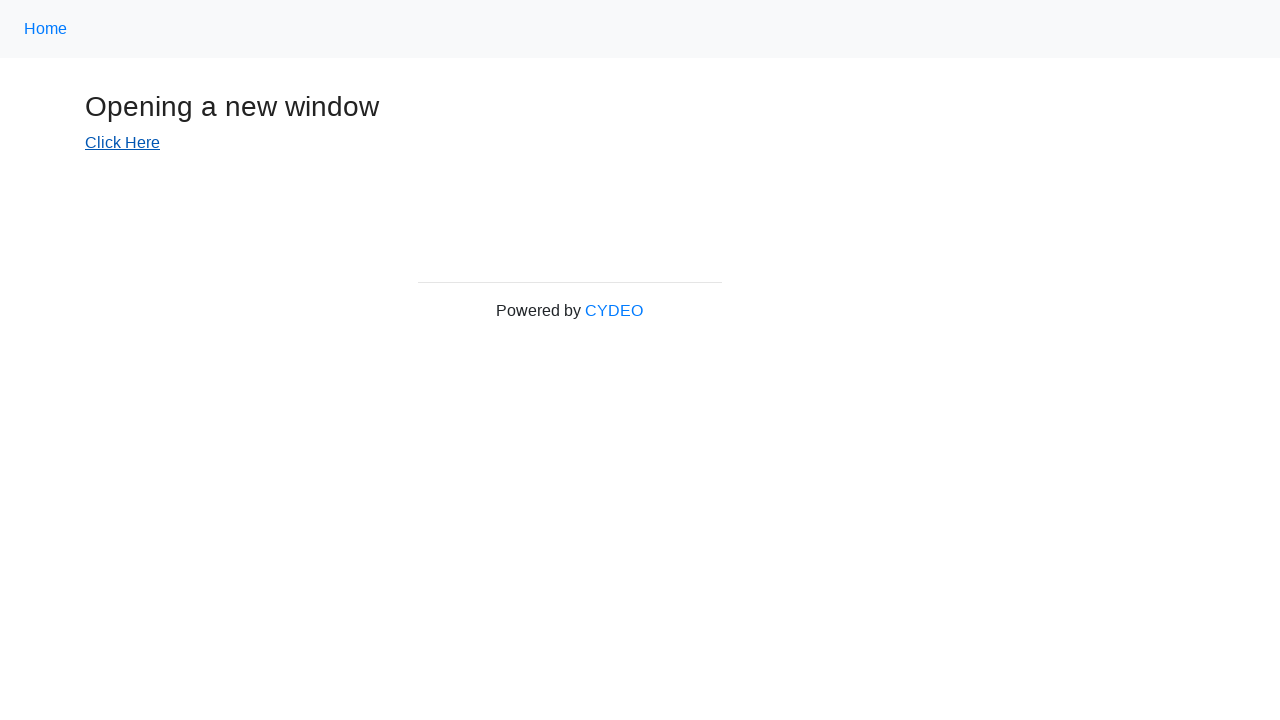

New window page fully loaded
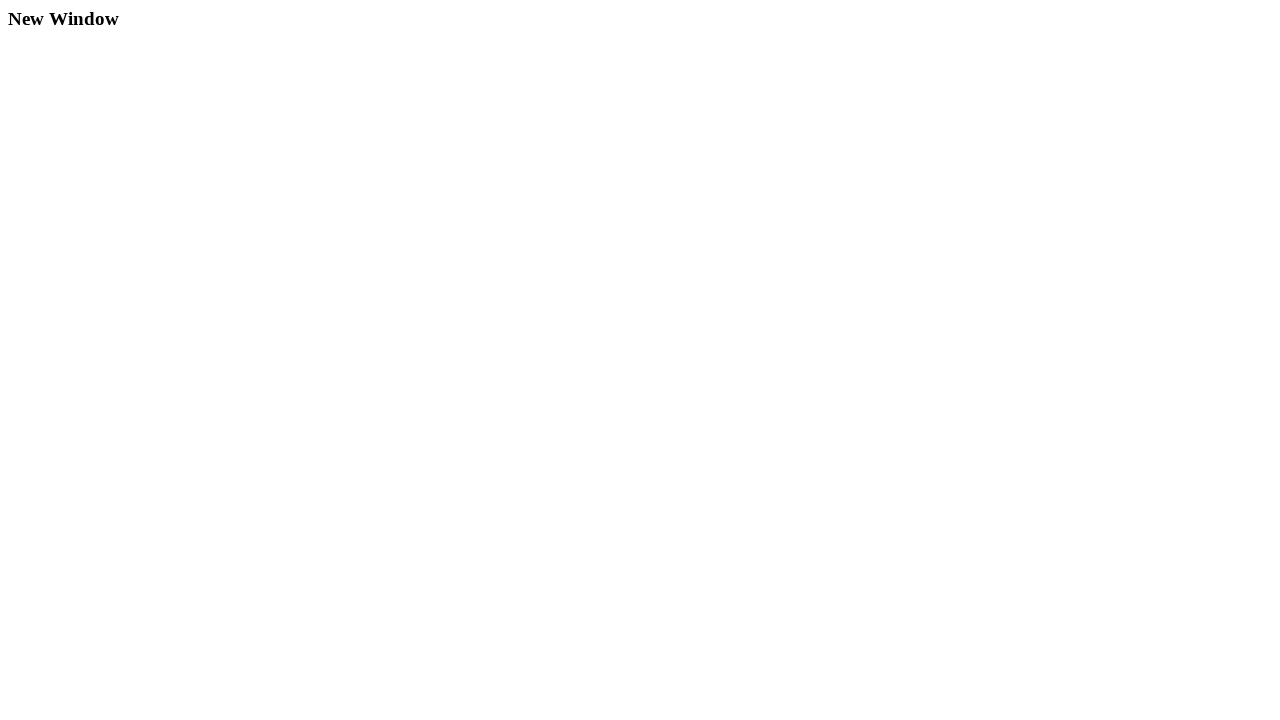

Verified new window title is 'New Window'
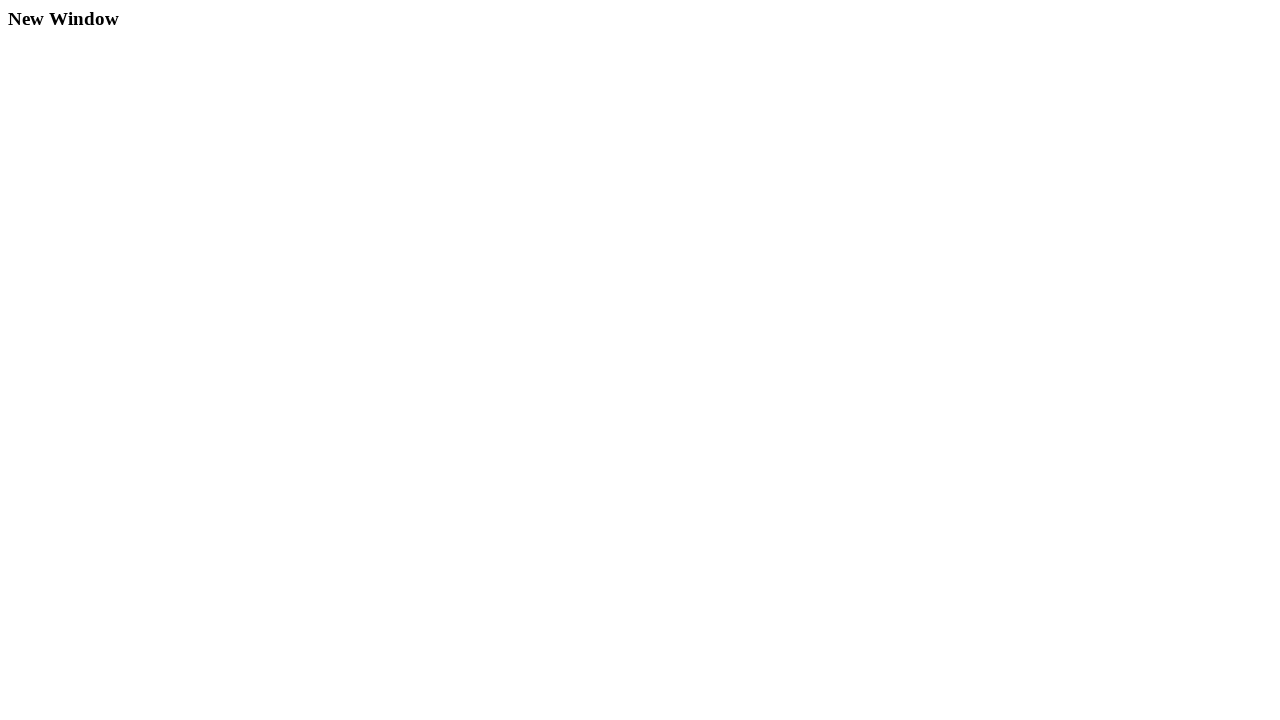

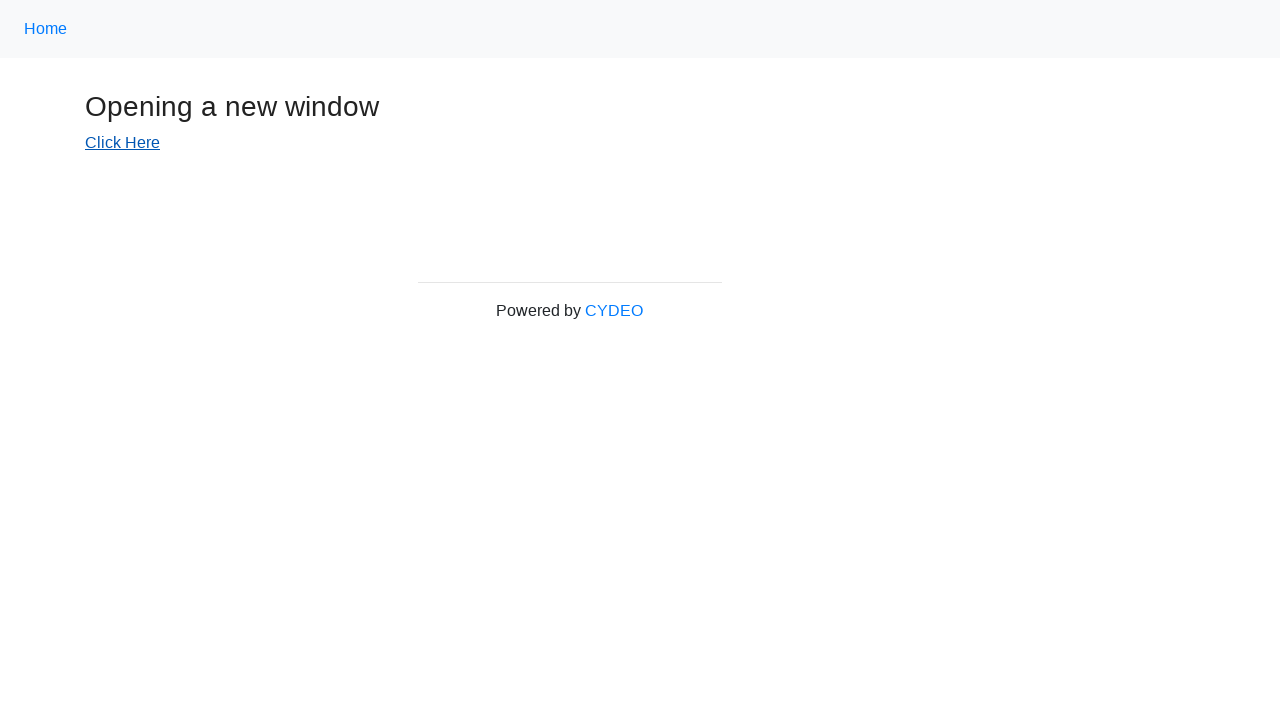